Tests that footer links are present on the OpenCart demo page by locating footer anchor elements and verifying that "Contact Us" link exists among them.

Starting URL: https://naveenautomationlabs.com/opencart/

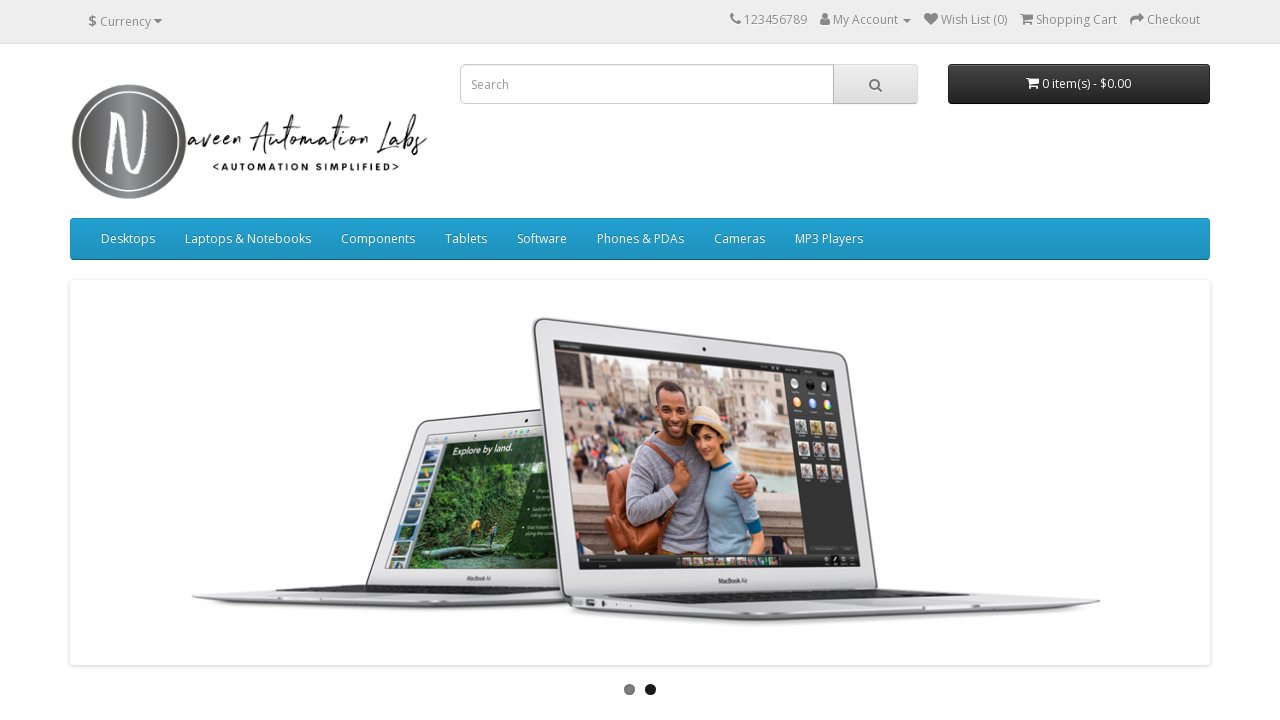

Waited for footer links to be present
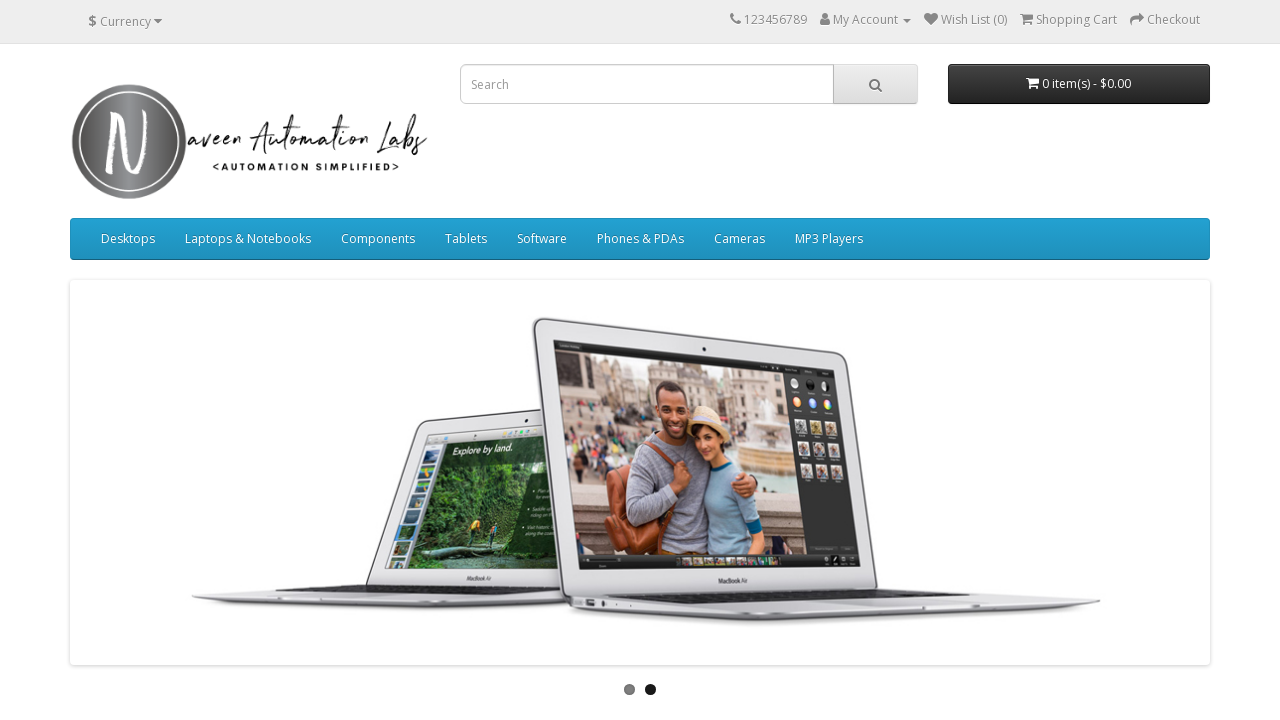

Located all footer anchor elements
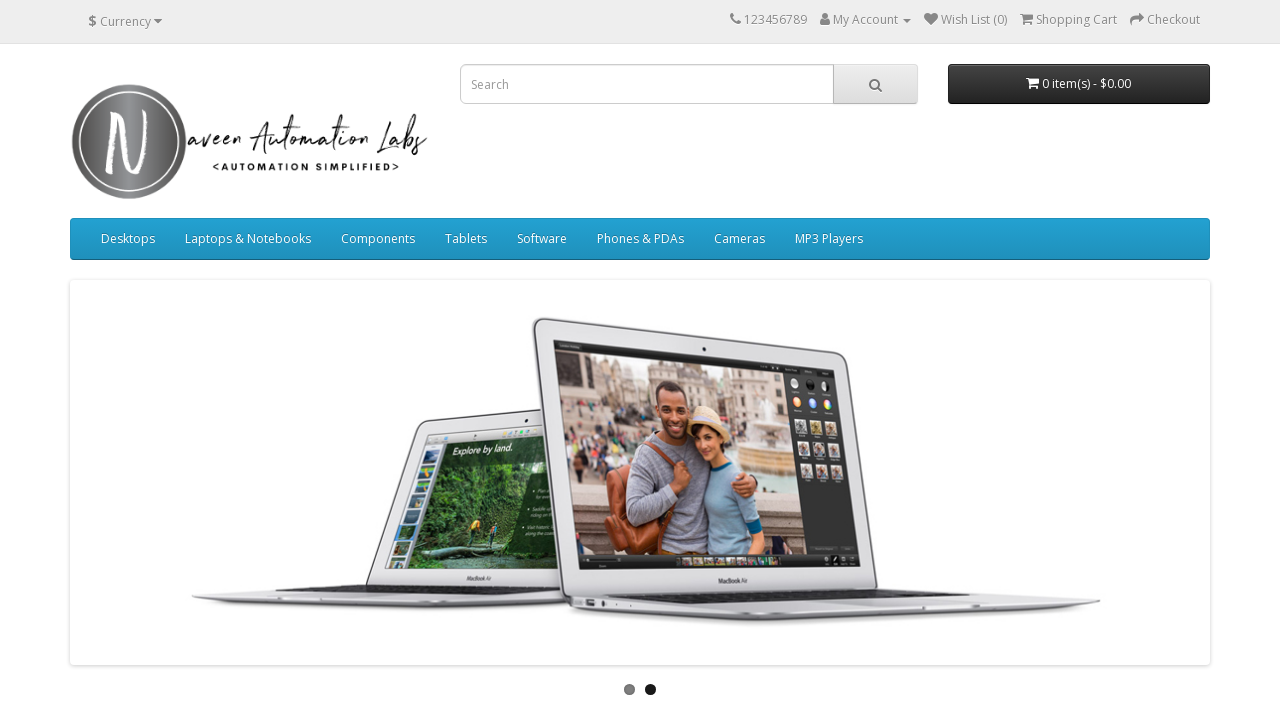

Found 16 footer links
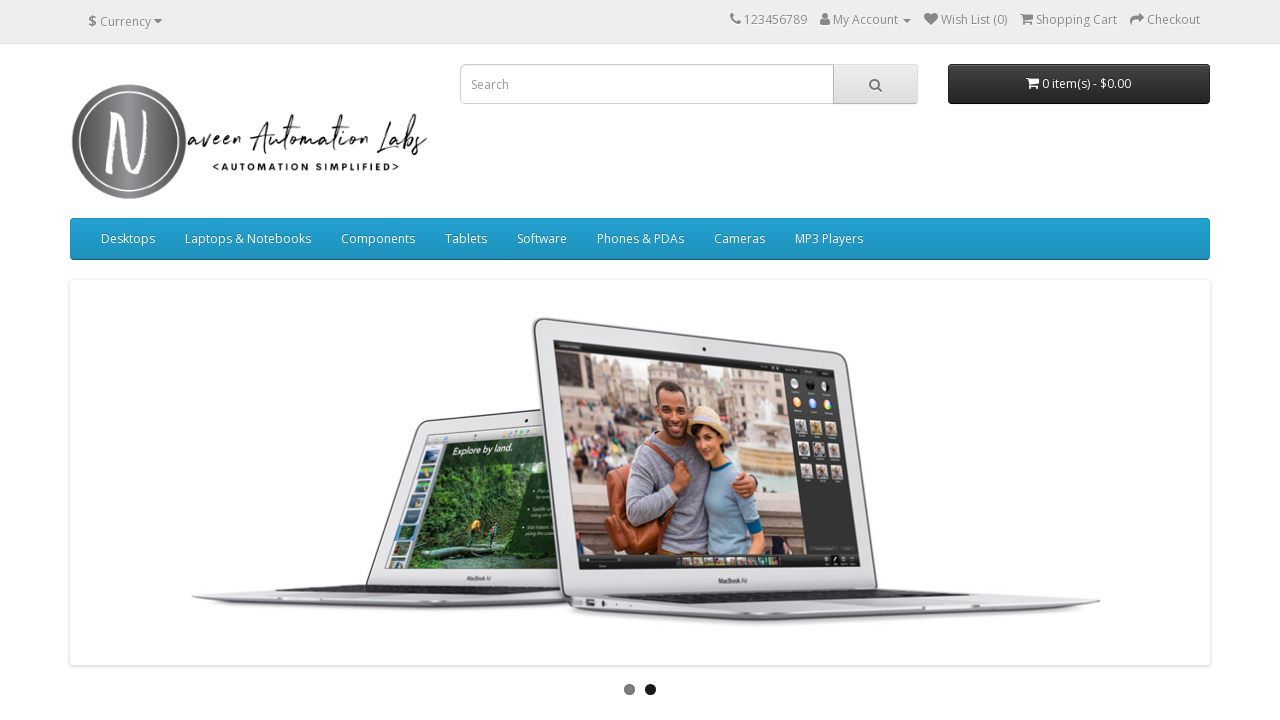

Retrieved text content from footer link 1: 'About Us'
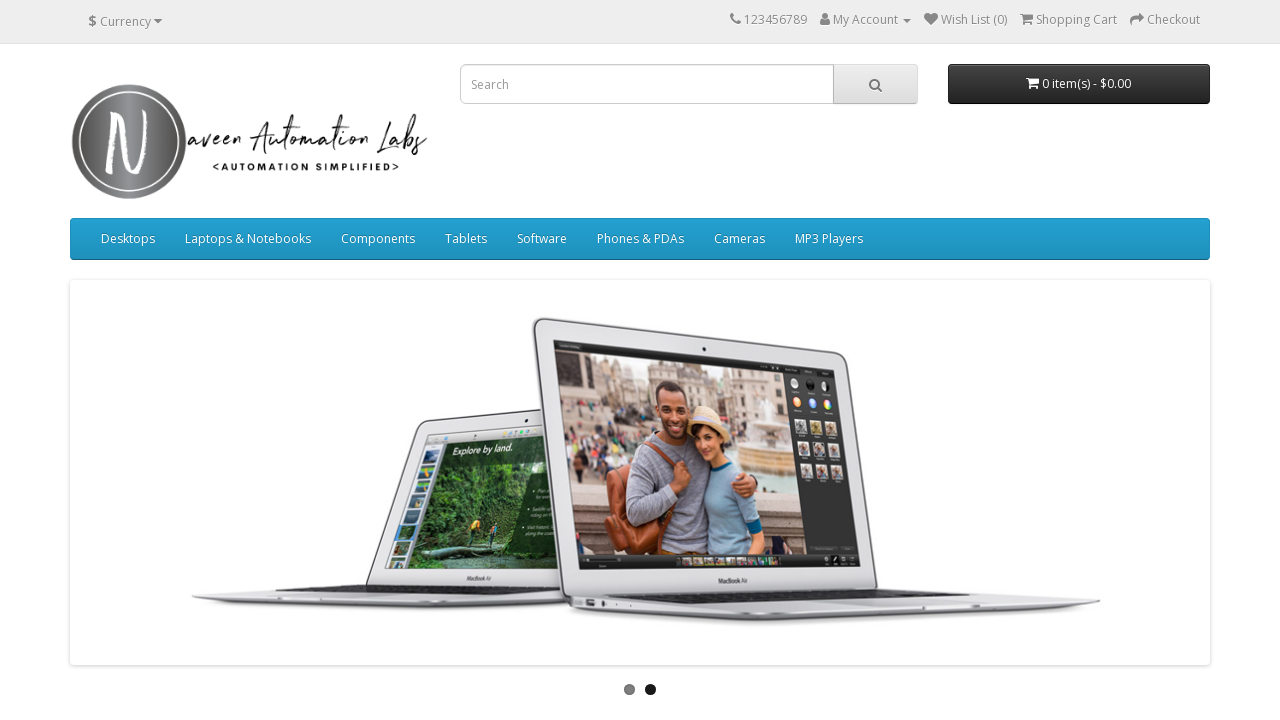

Retrieved text content from footer link 2: 'Delivery Information'
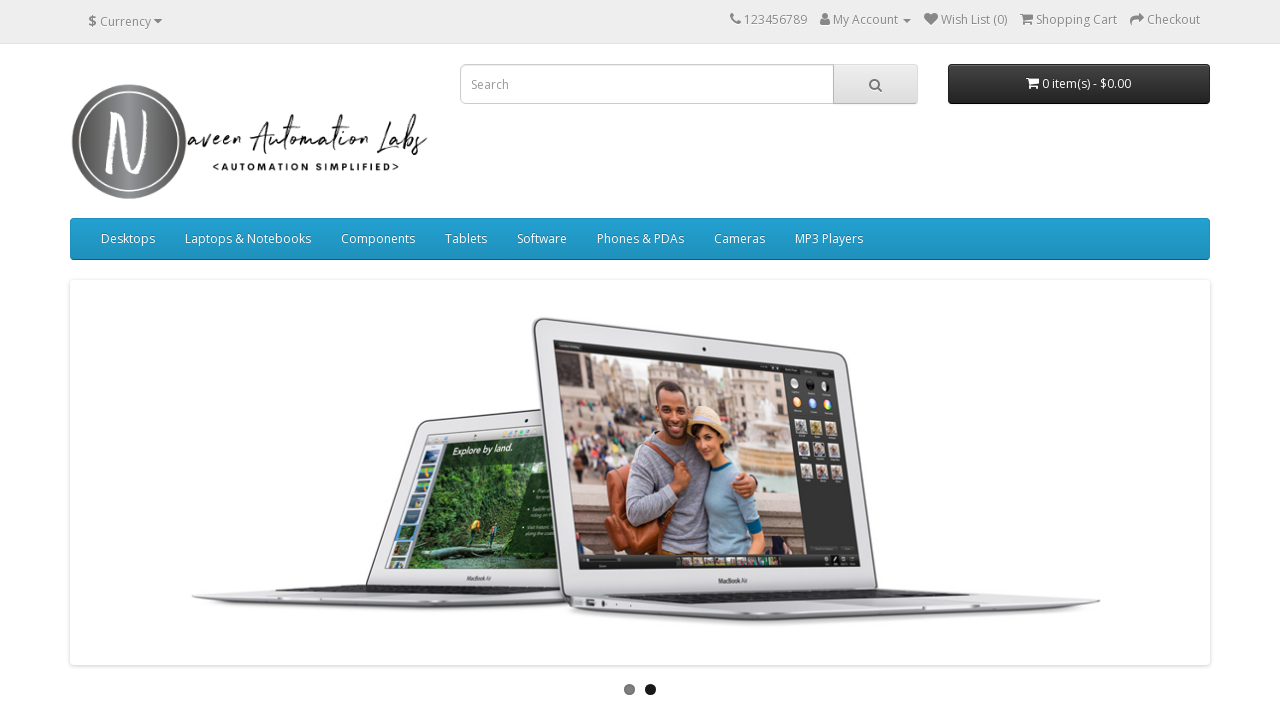

Retrieved text content from footer link 3: 'Privacy Policy'
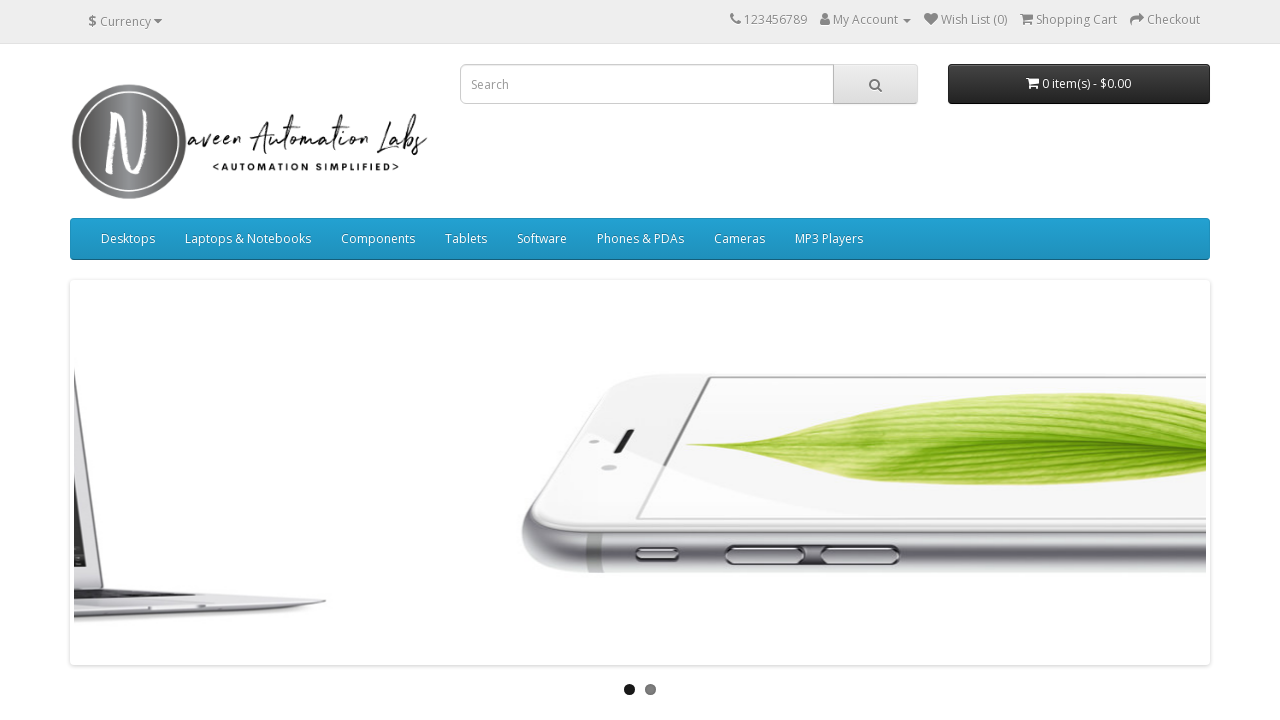

Retrieved text content from footer link 4: 'Terms & Conditions'
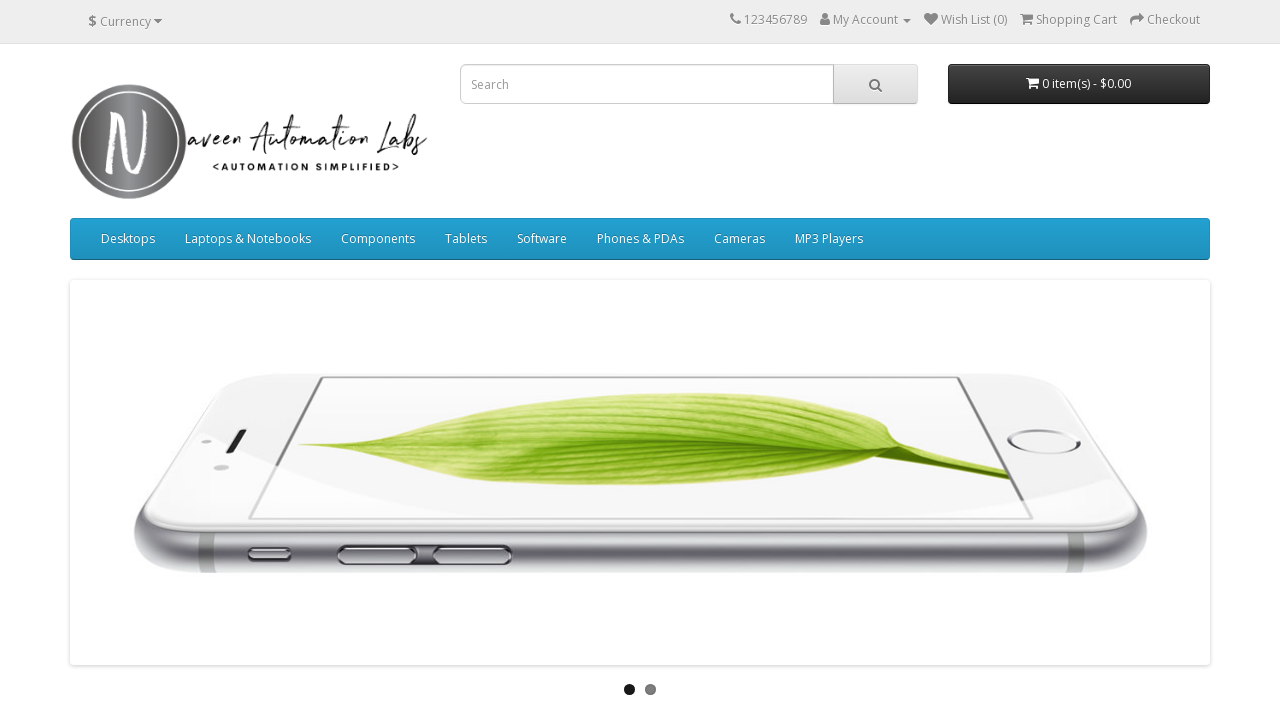

Retrieved text content from footer link 5: 'Contact Us'
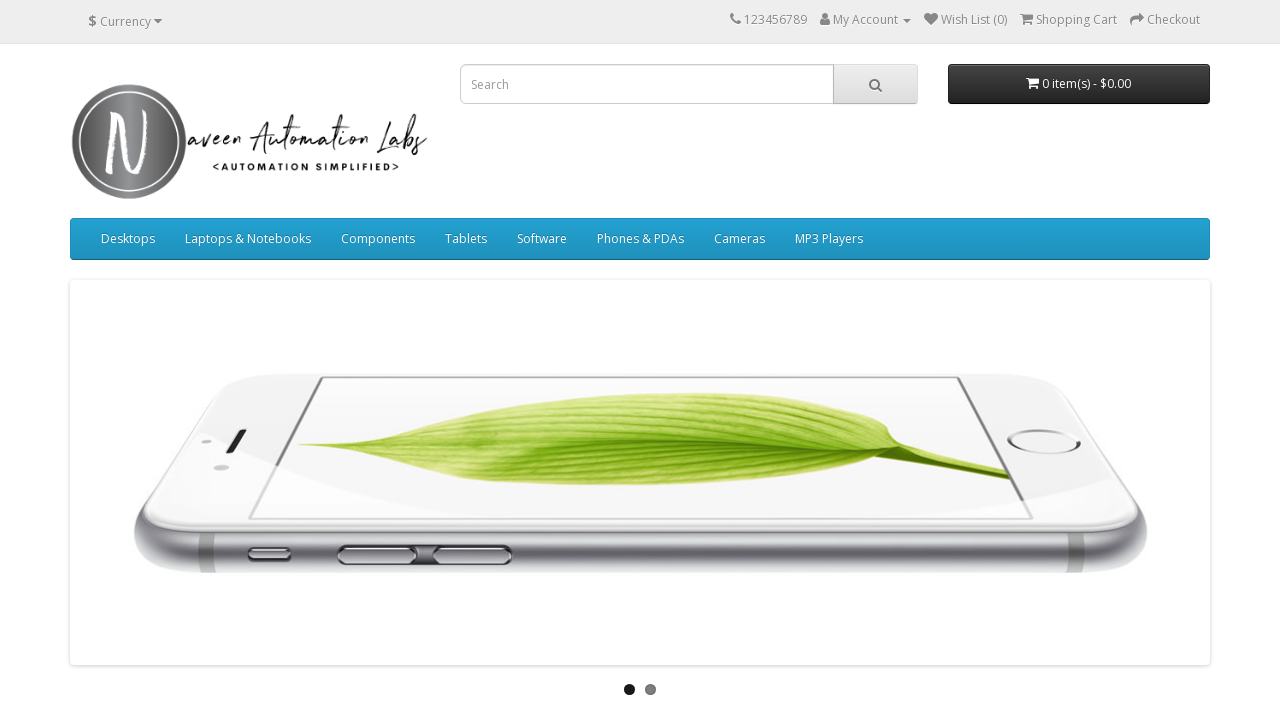

Retrieved text content from footer link 6: 'Returns'
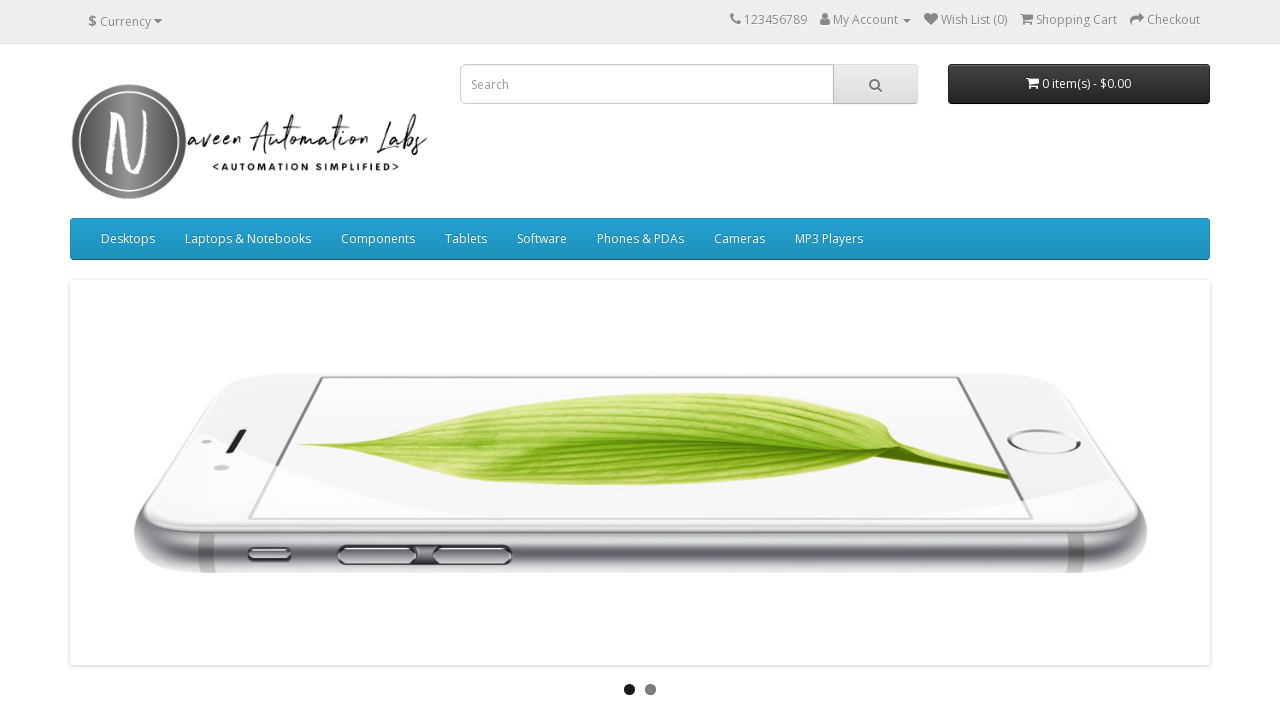

Retrieved text content from footer link 7: 'Site Map'
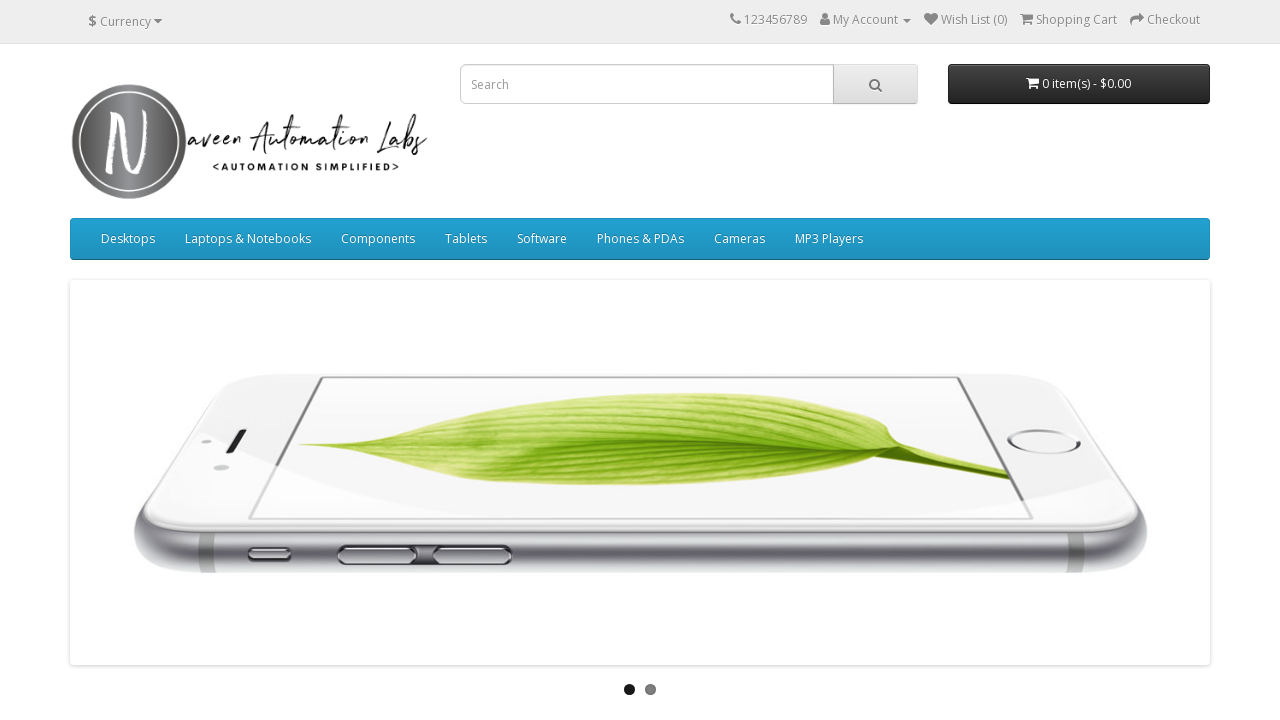

Retrieved text content from footer link 8: 'Brands'
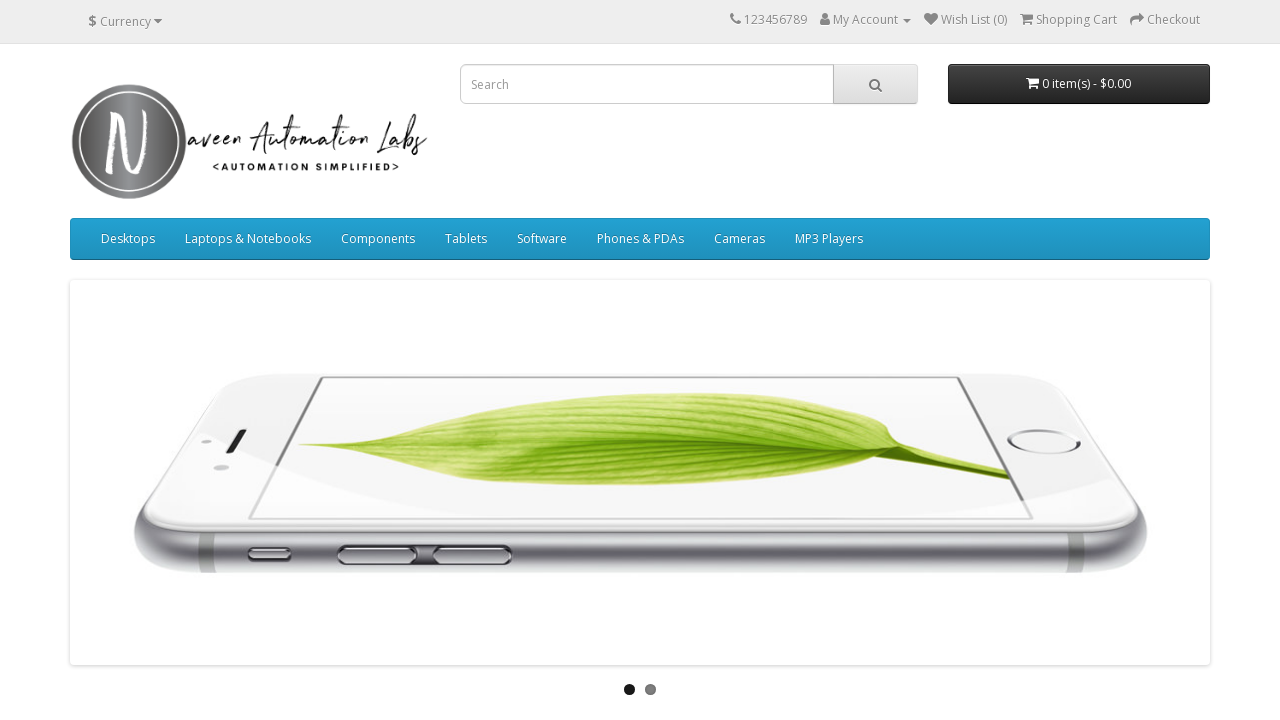

Retrieved text content from footer link 9: 'Gift Certificates'
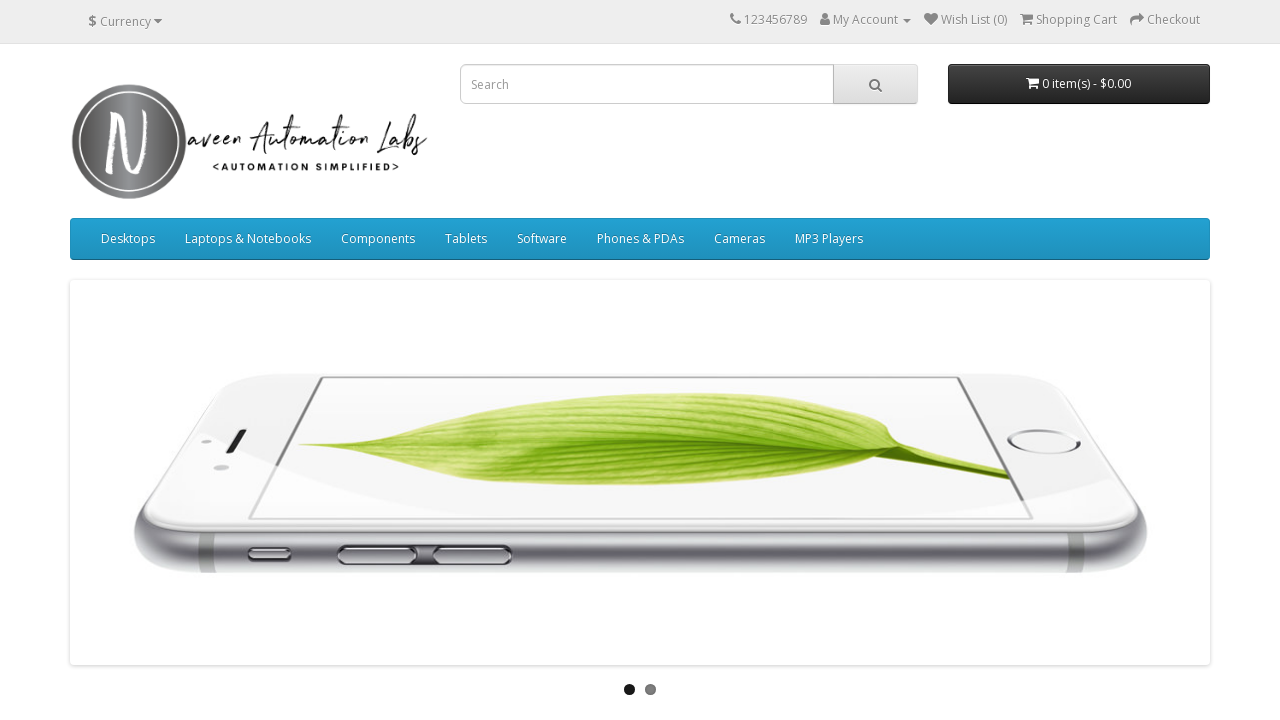

Retrieved text content from footer link 10: 'Affiliate'
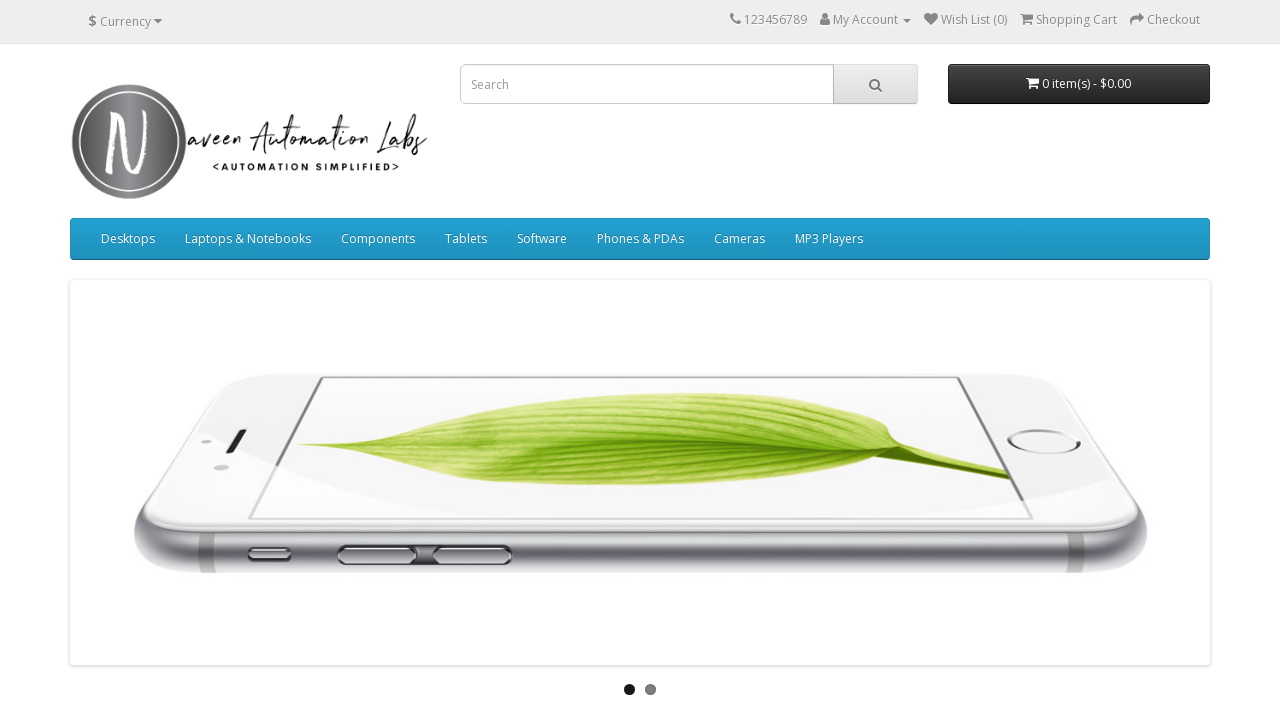

Retrieved text content from footer link 11: 'Specials'
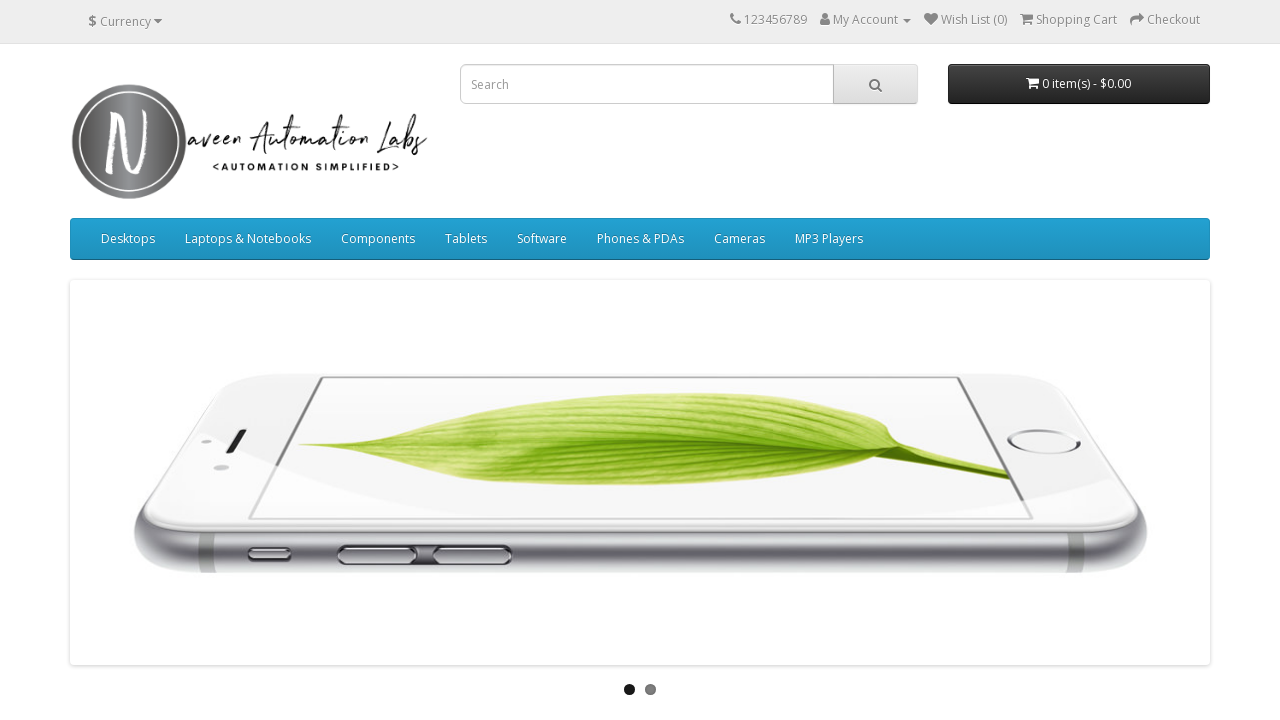

Retrieved text content from footer link 12: 'My Account'
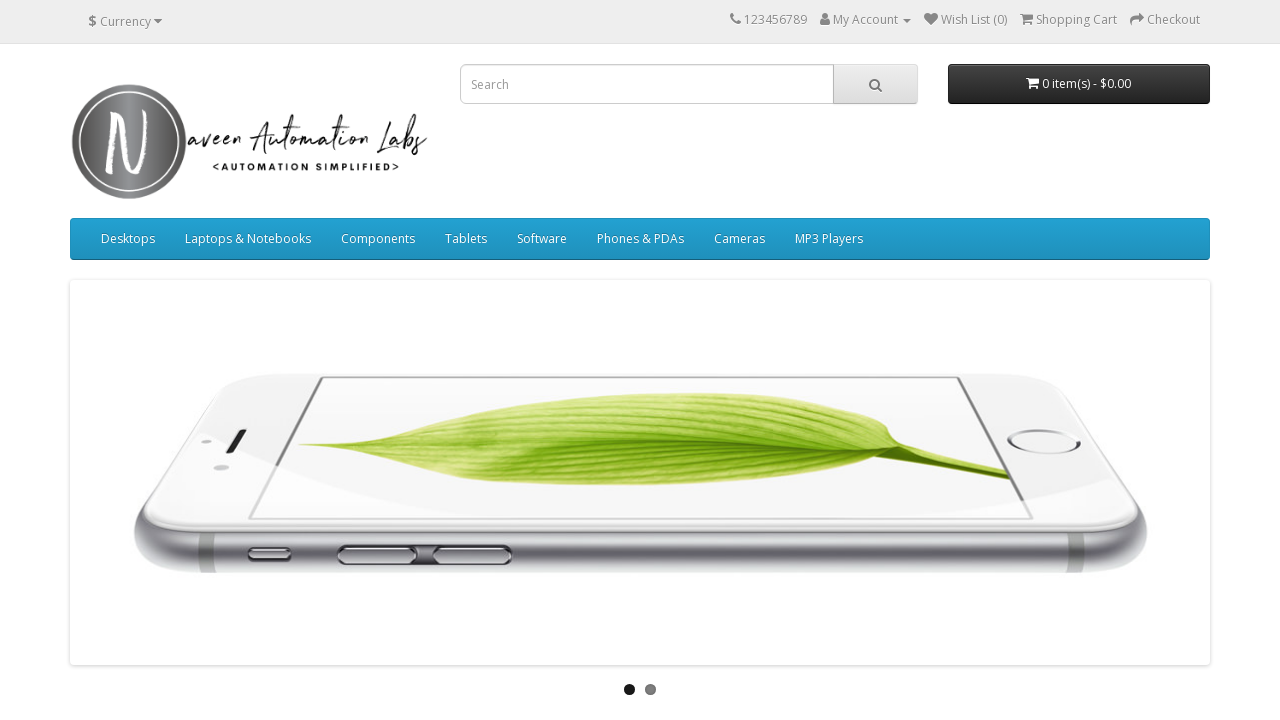

Retrieved text content from footer link 13: 'Order History'
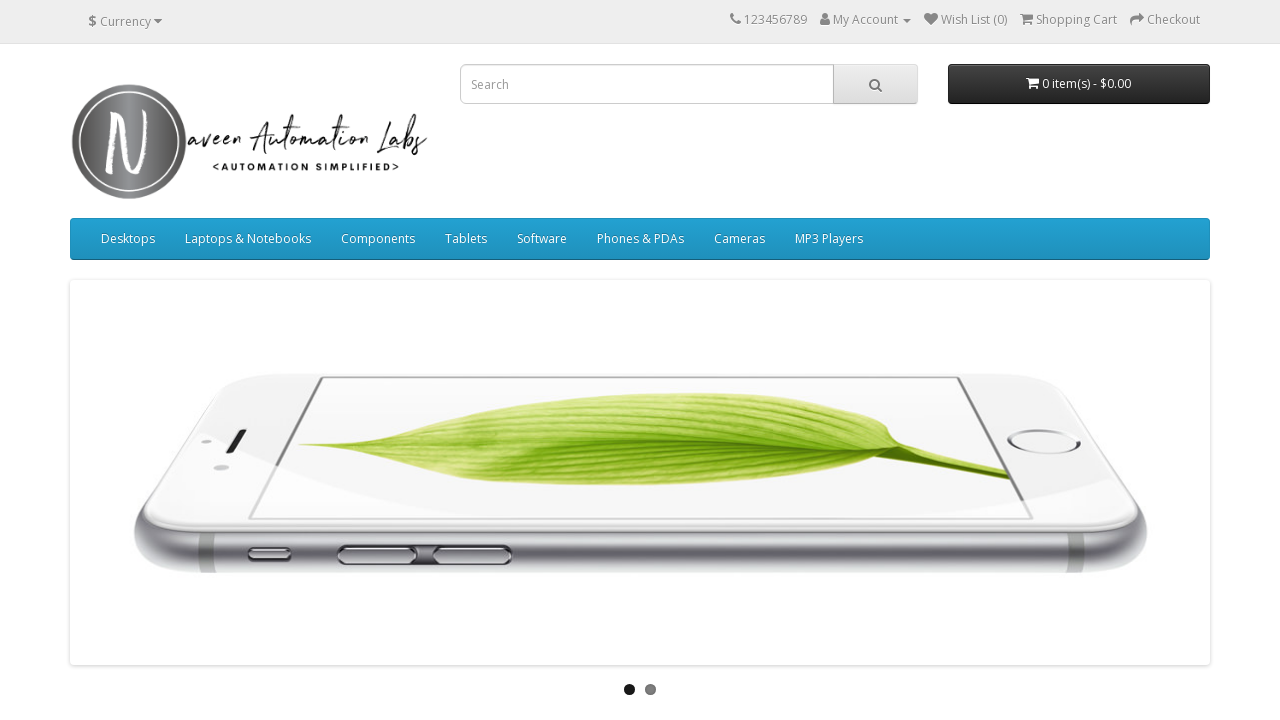

Retrieved text content from footer link 14: 'Wish List'
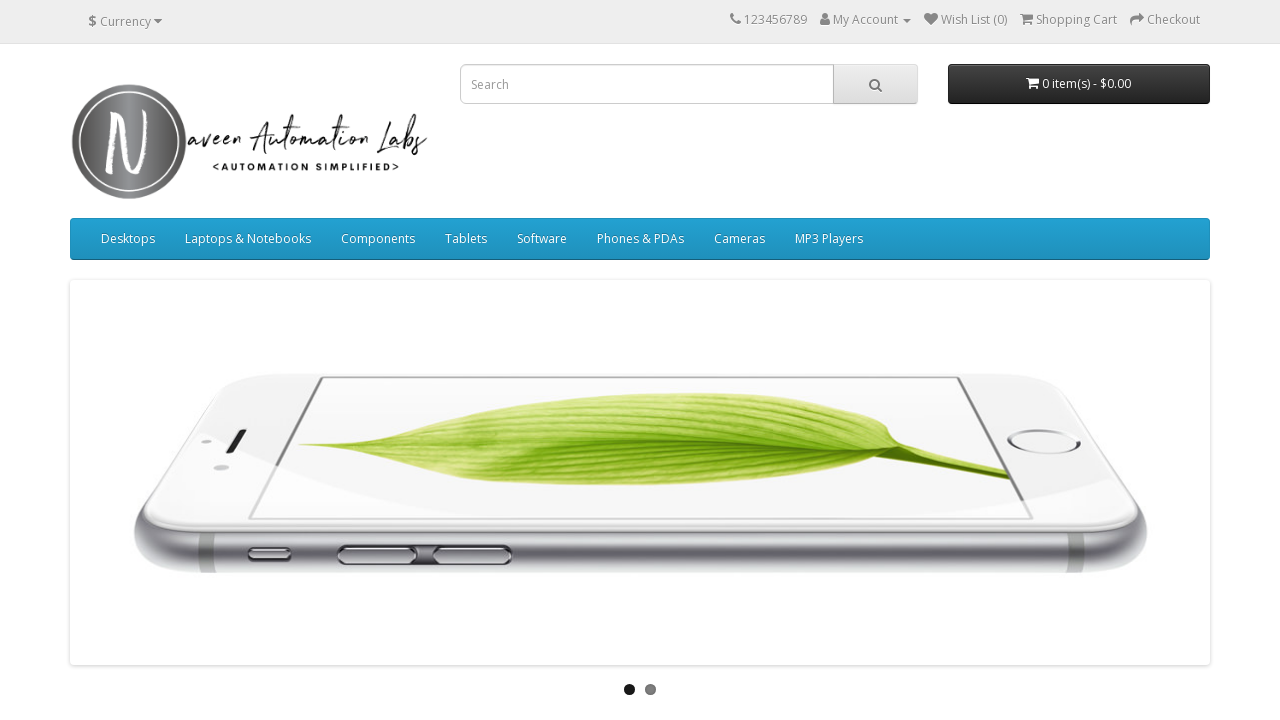

Retrieved text content from footer link 15: 'Newsletter'
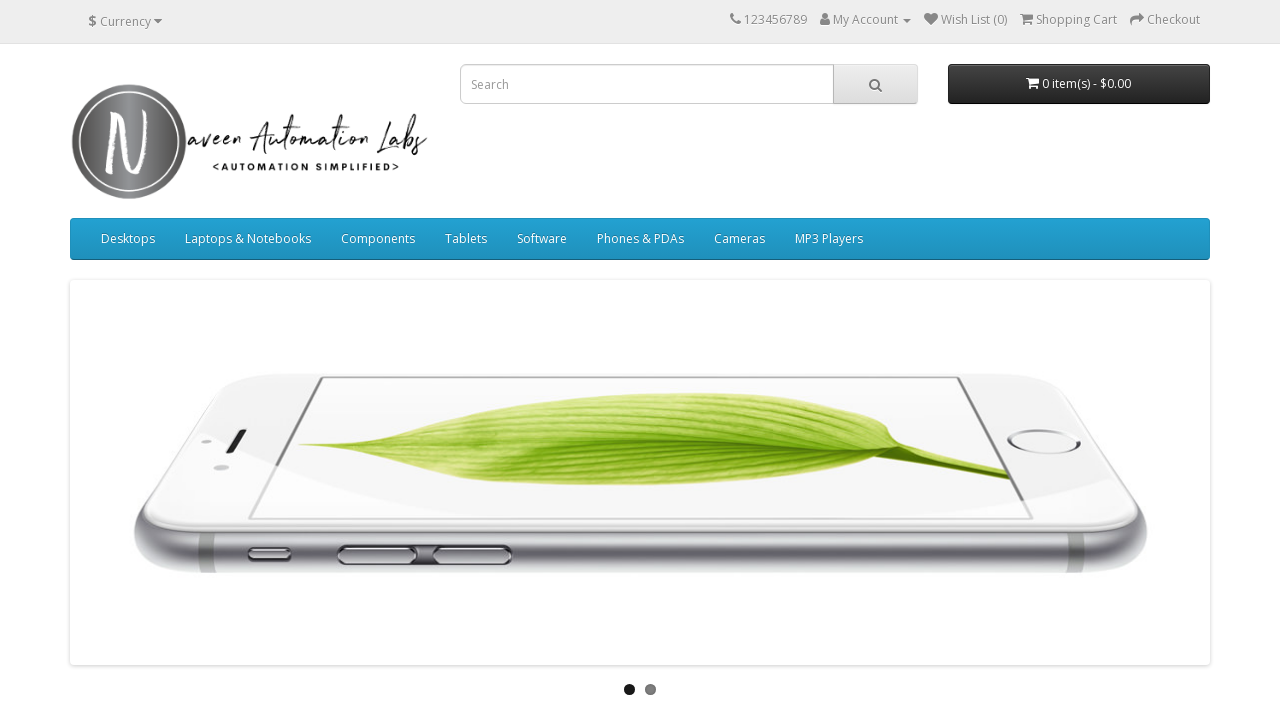

Retrieved text content from footer link 16: 'OpenCart'
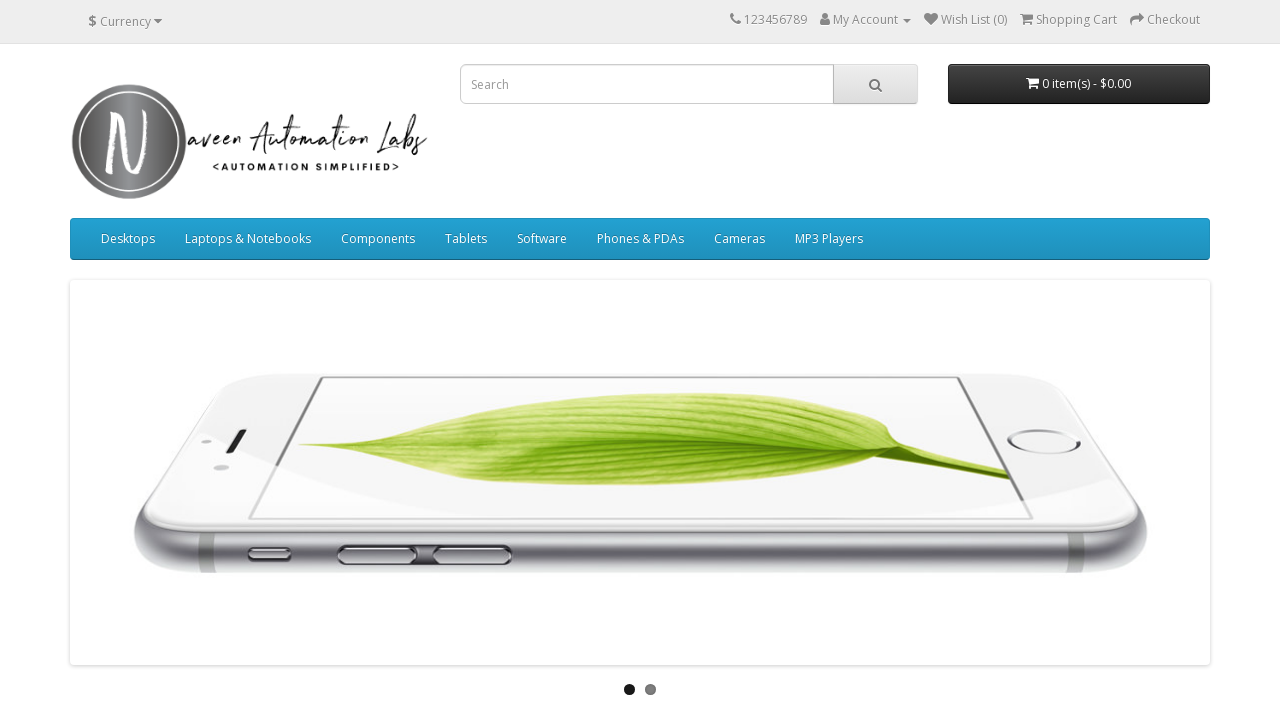

Verified 'Contact Us' link exists in footer links - PASS
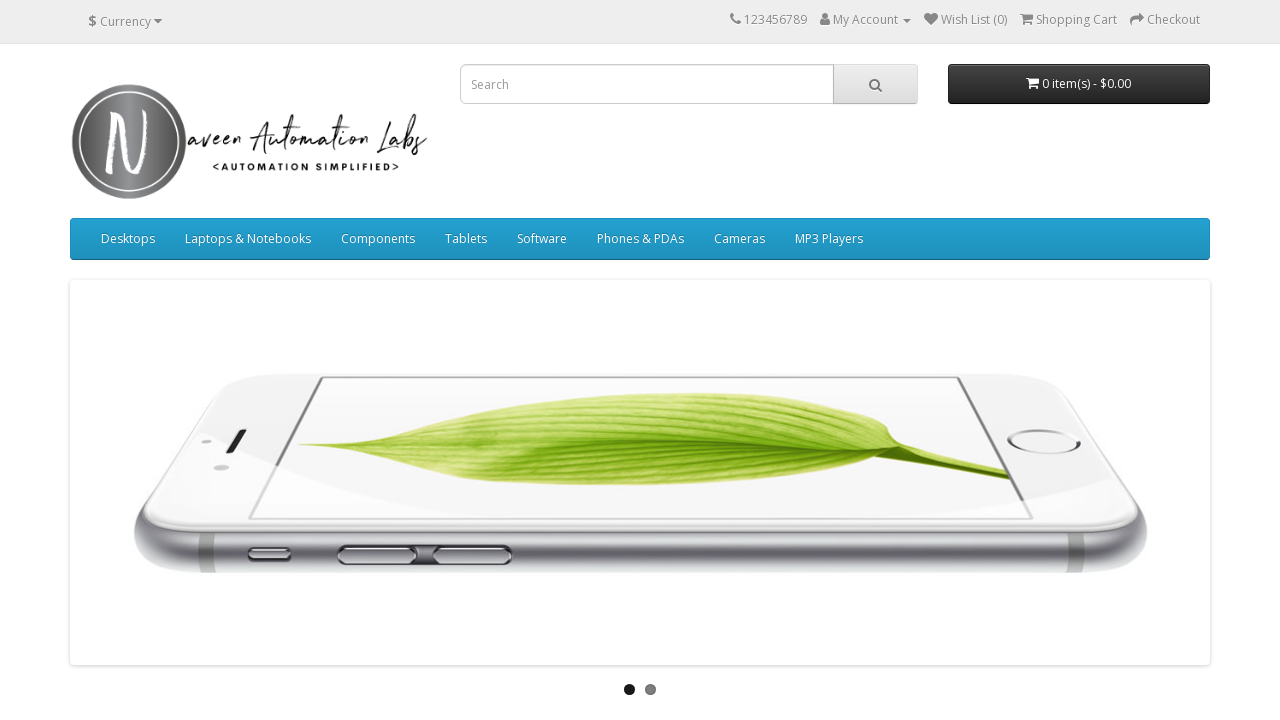

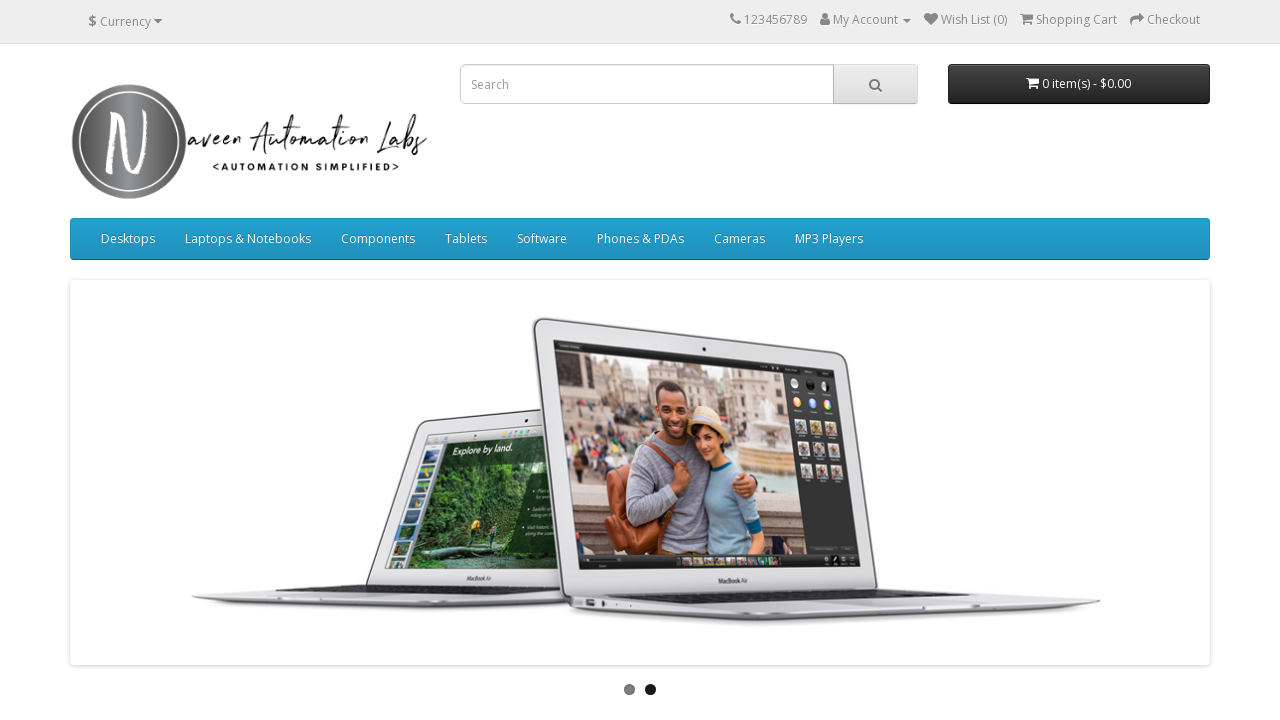